Navigates to a login page and verifies that form elements (header, username field, password field, and login button) are present and accessible using CSS selectors

Starting URL: https://the-internet.herokuapp.com/login

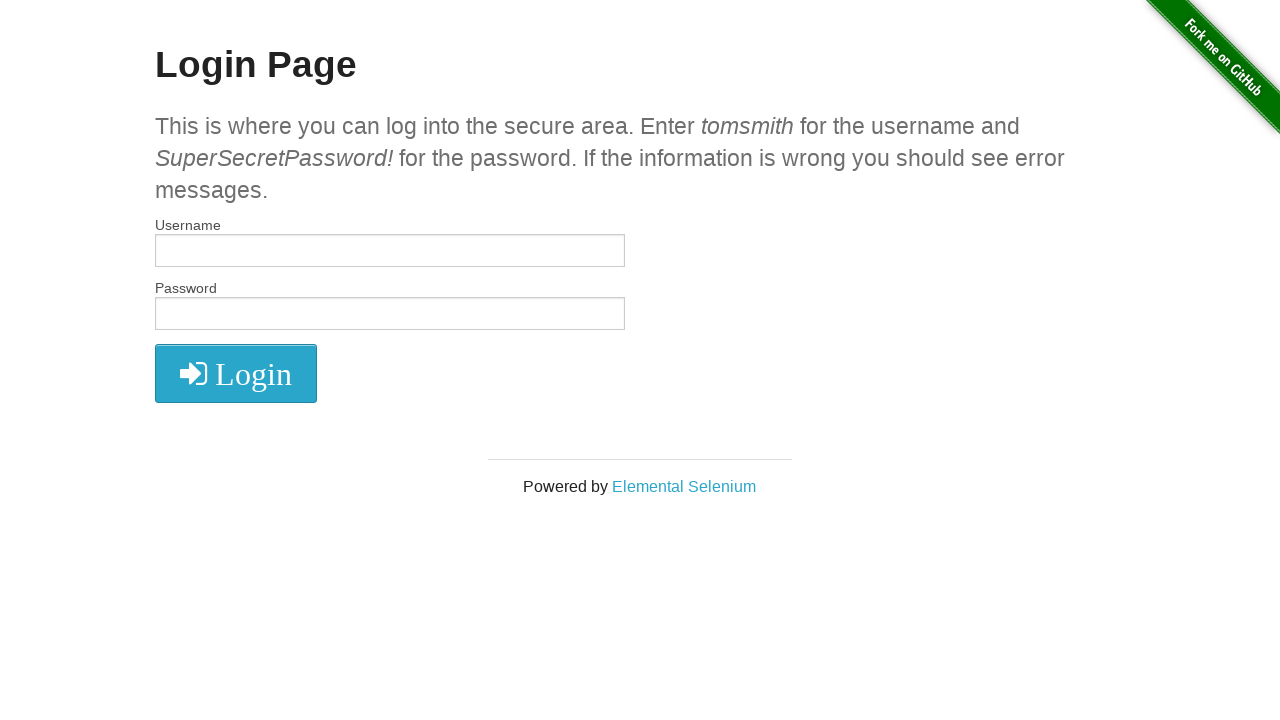

Navigated to practice page at https://practice.cydeo.com/
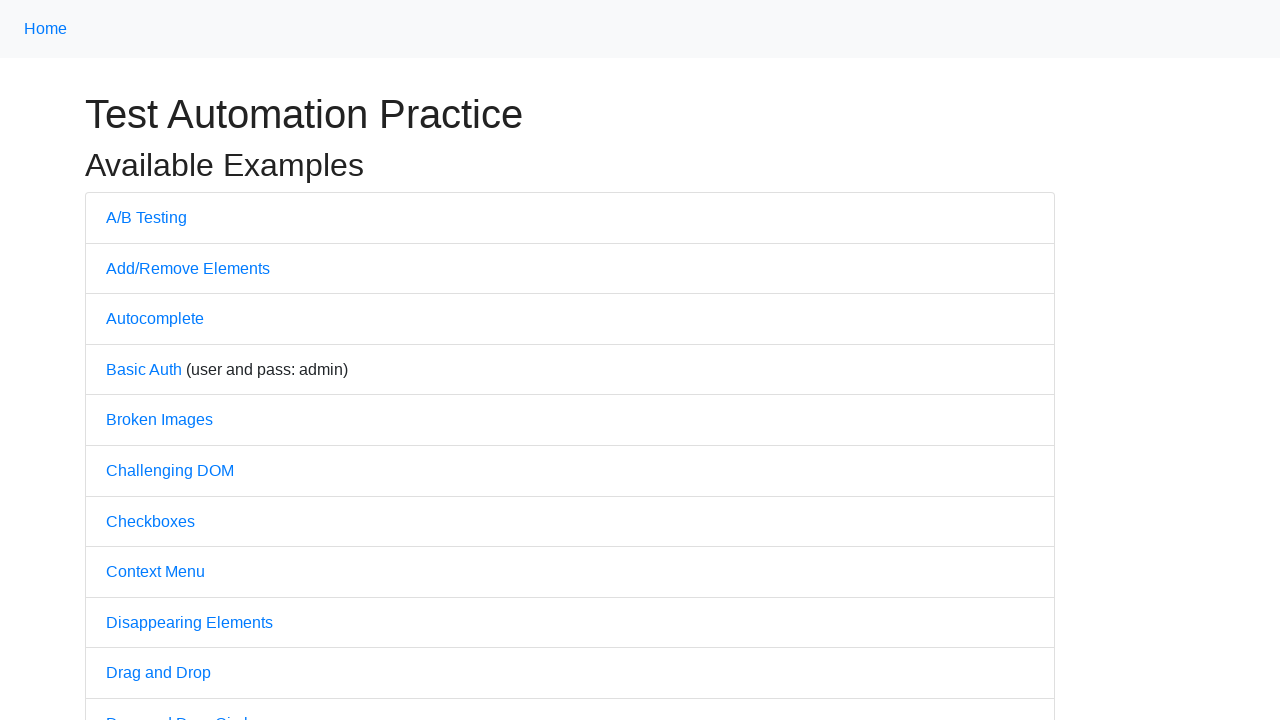

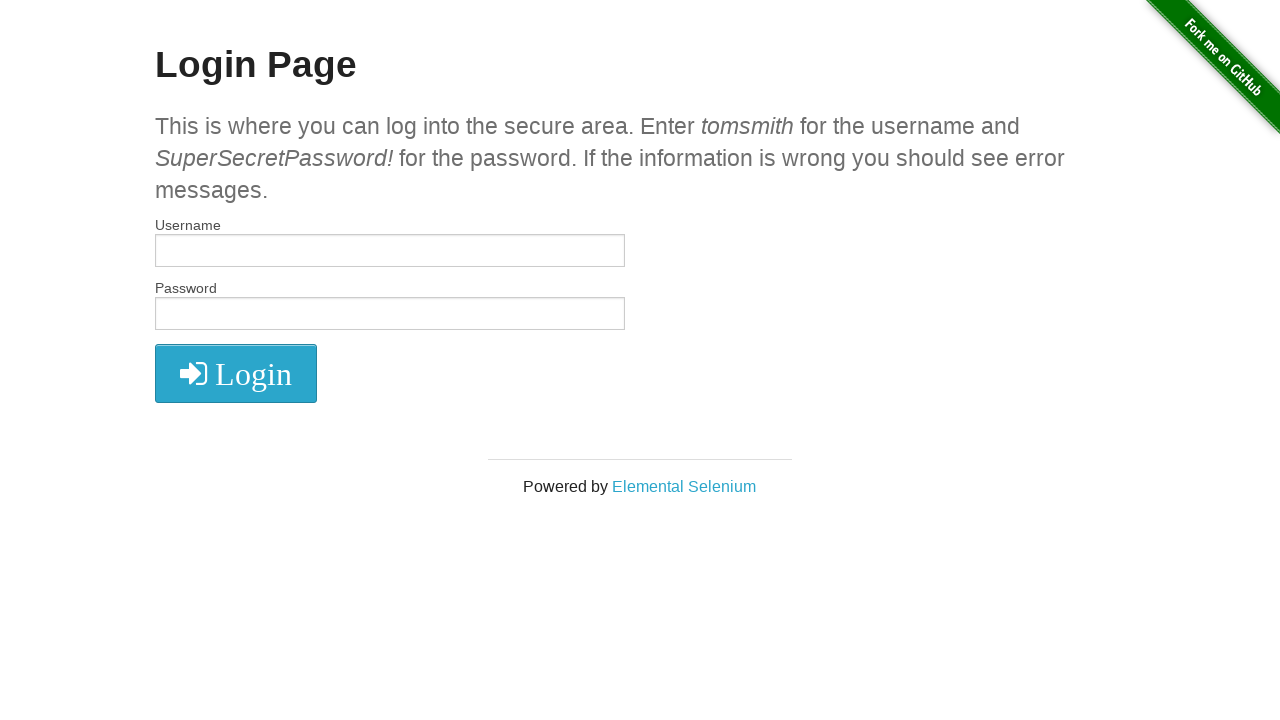